Tests a sample page by filling in a name input field and then refreshing the page to verify basic form interaction functionality.

Starting URL: https://www.globalsqa.com/samplepagetest/

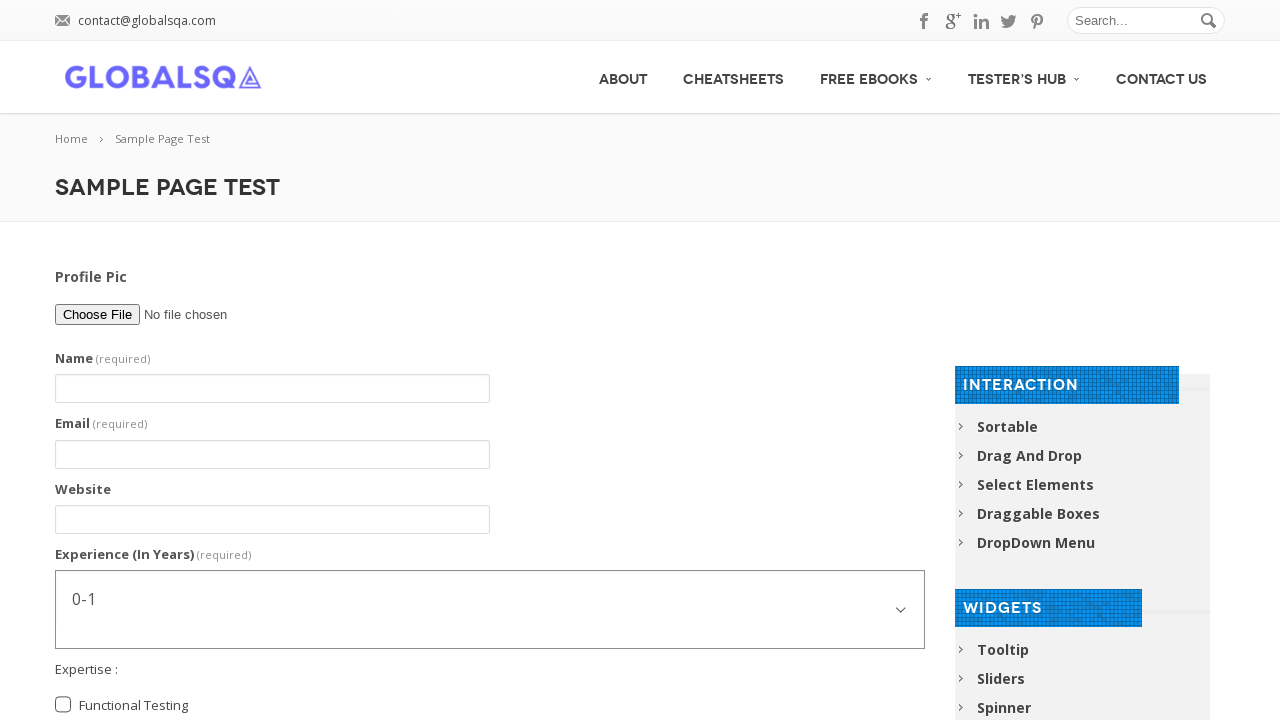

Filled name input field with 'TEST' on //input[@id='g2599-name']
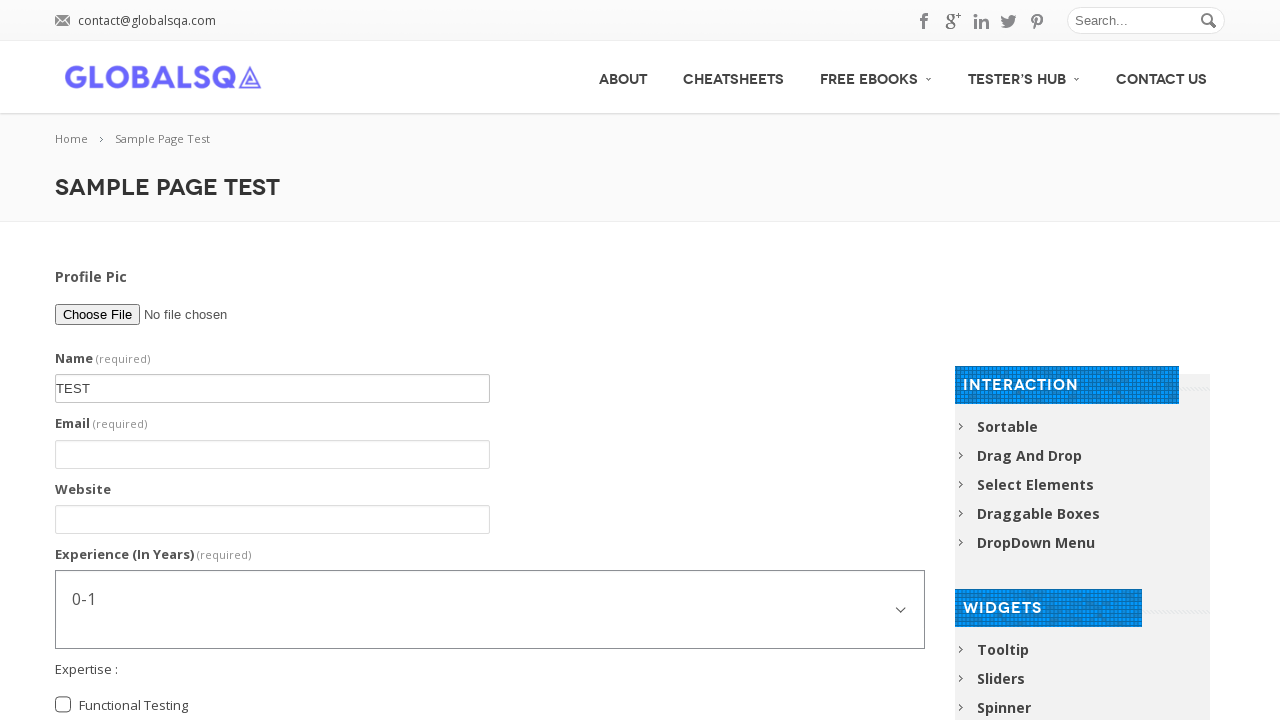

Refreshed the page to verify form interaction
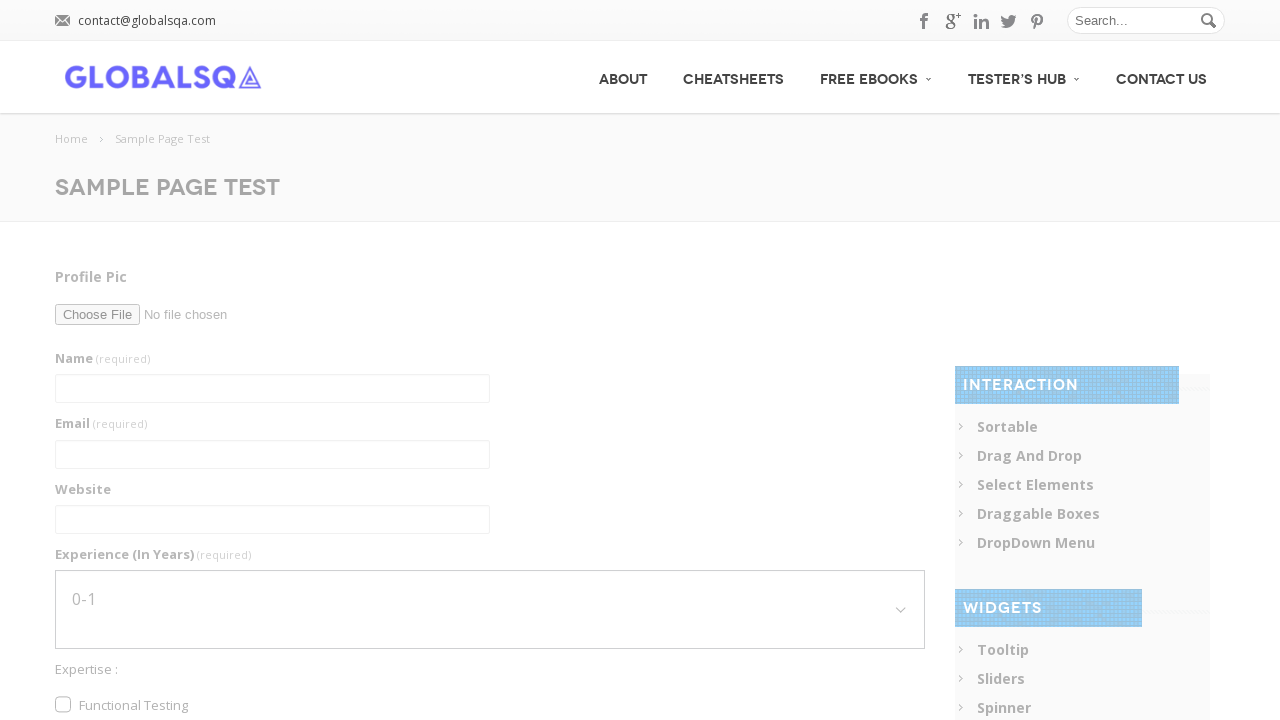

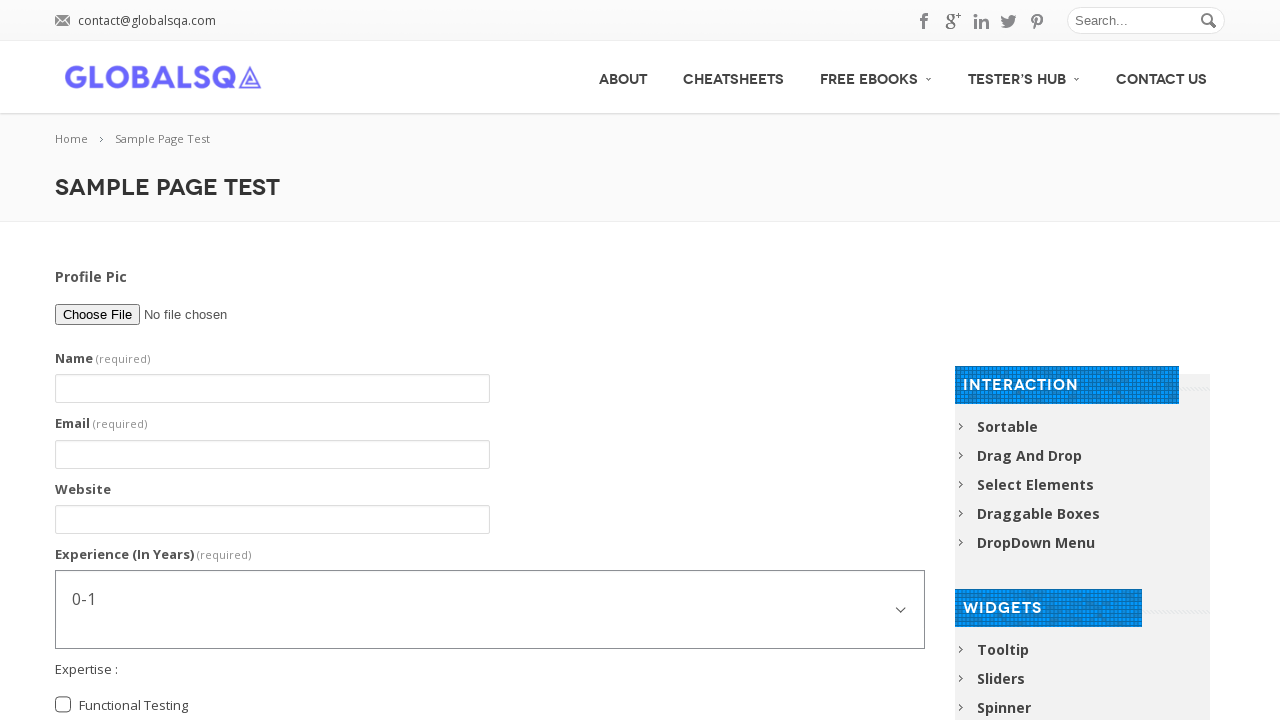